Tests the e-commerce cart flow on DemoBlaze by selecting a product category, adding a product to cart, proceeding to checkout, filling out the order form with customer and payment details, and completing the purchase.

Starting URL: https://www.demoblaze.com/index.html

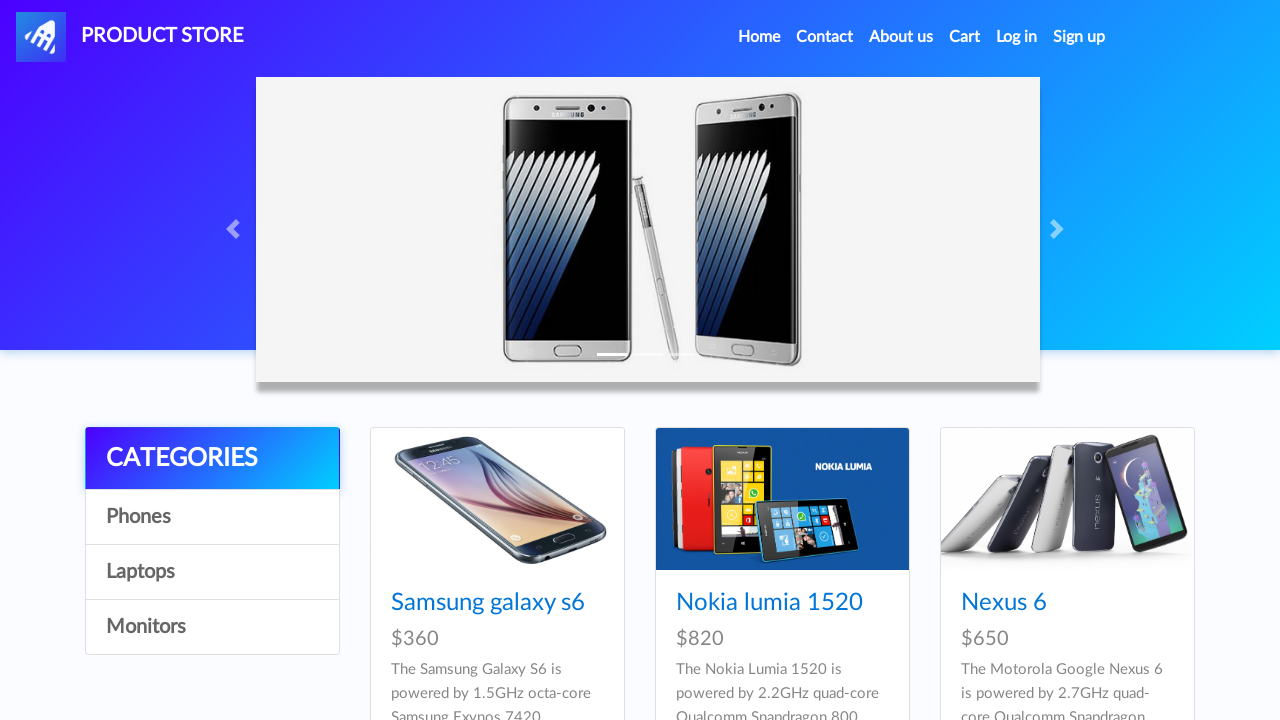

Clicked on Laptops product category at (212, 572) on xpath=//body[1]/div[5]/div[1]/div[1]/div[1]/a[3]
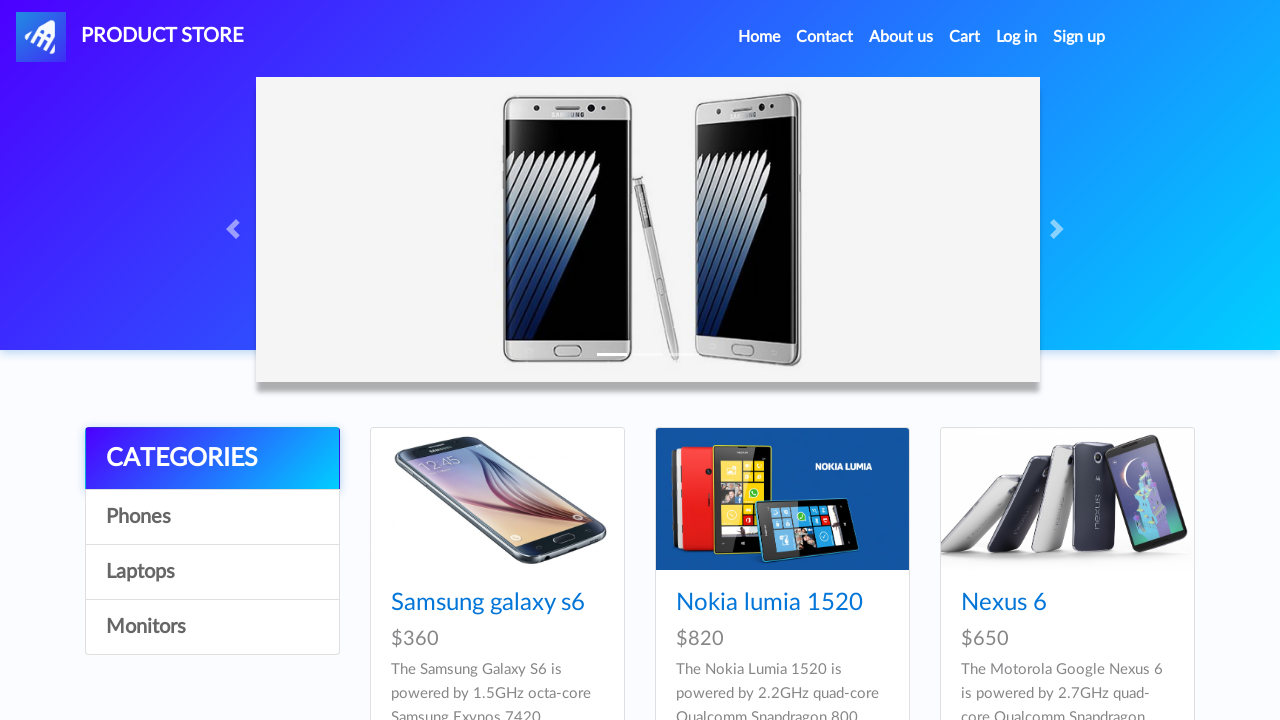

Waited for category page to load
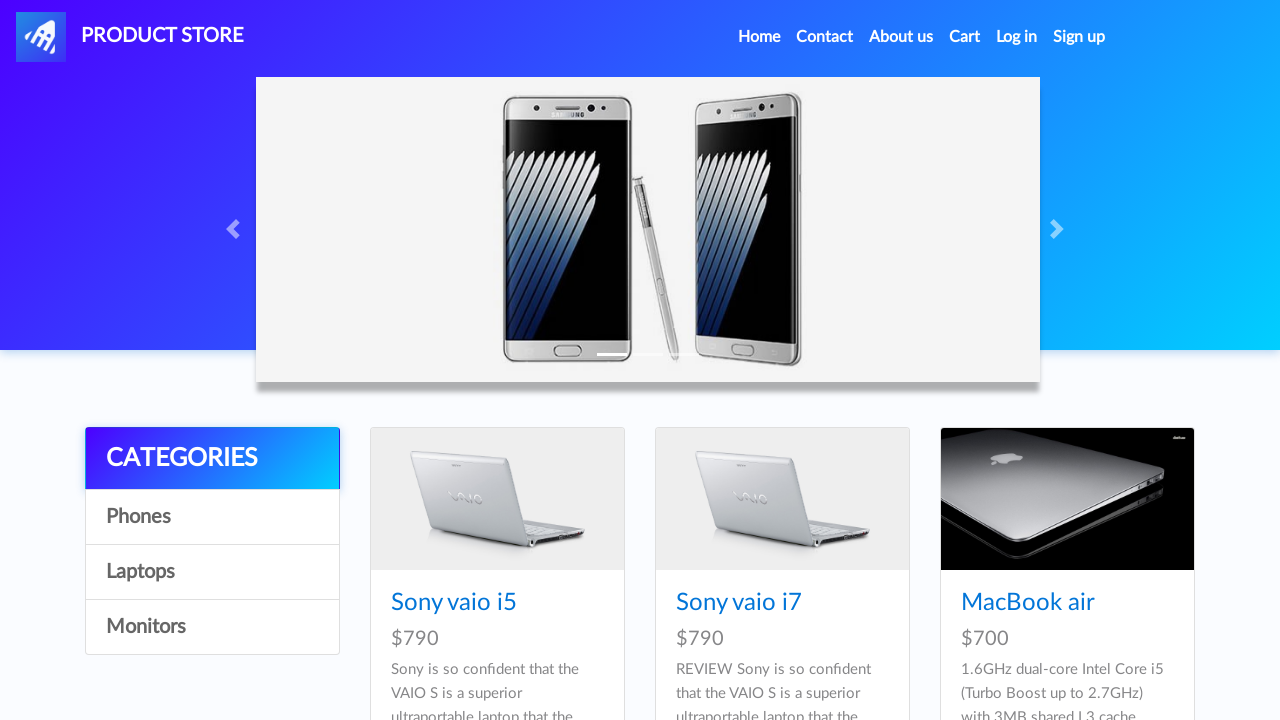

Clicked on a specific laptop product at (1028, 603) on xpath=//body[1]/div[5]/div[1]/div[2]/div[1]/div[3]/div[1]/div[1]/h4[1]/a[1]
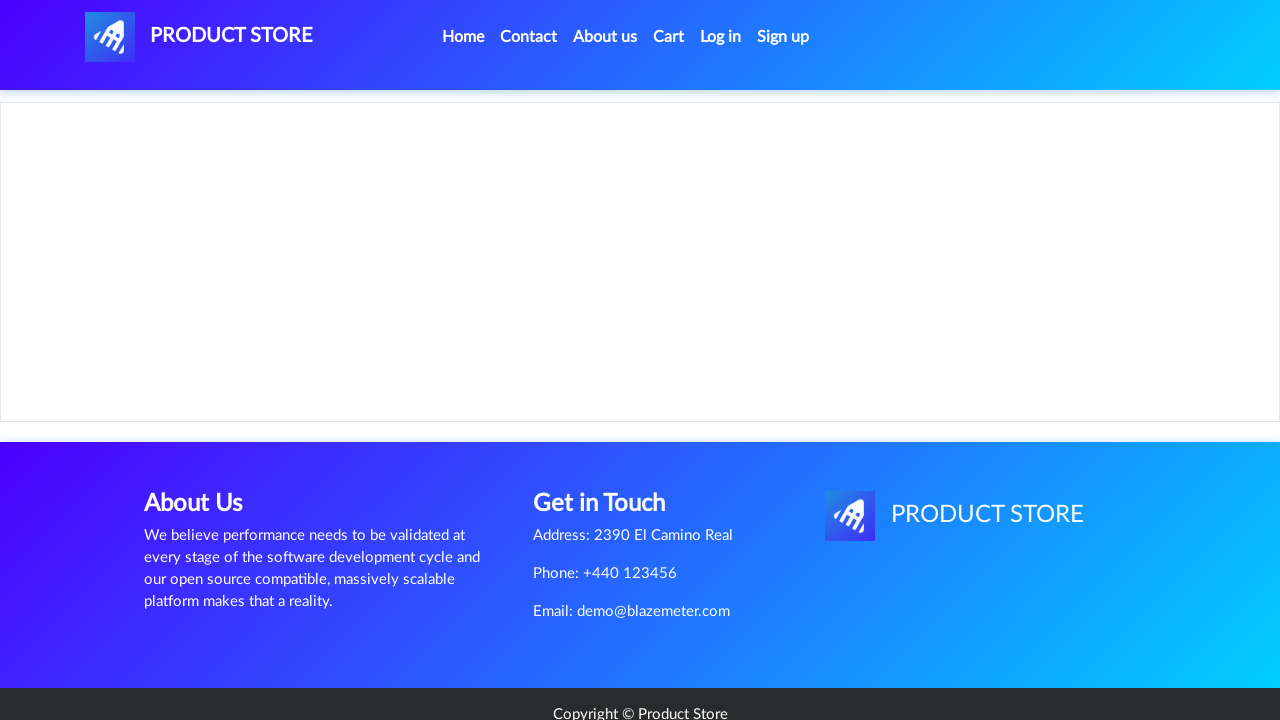

Product page fully loaded
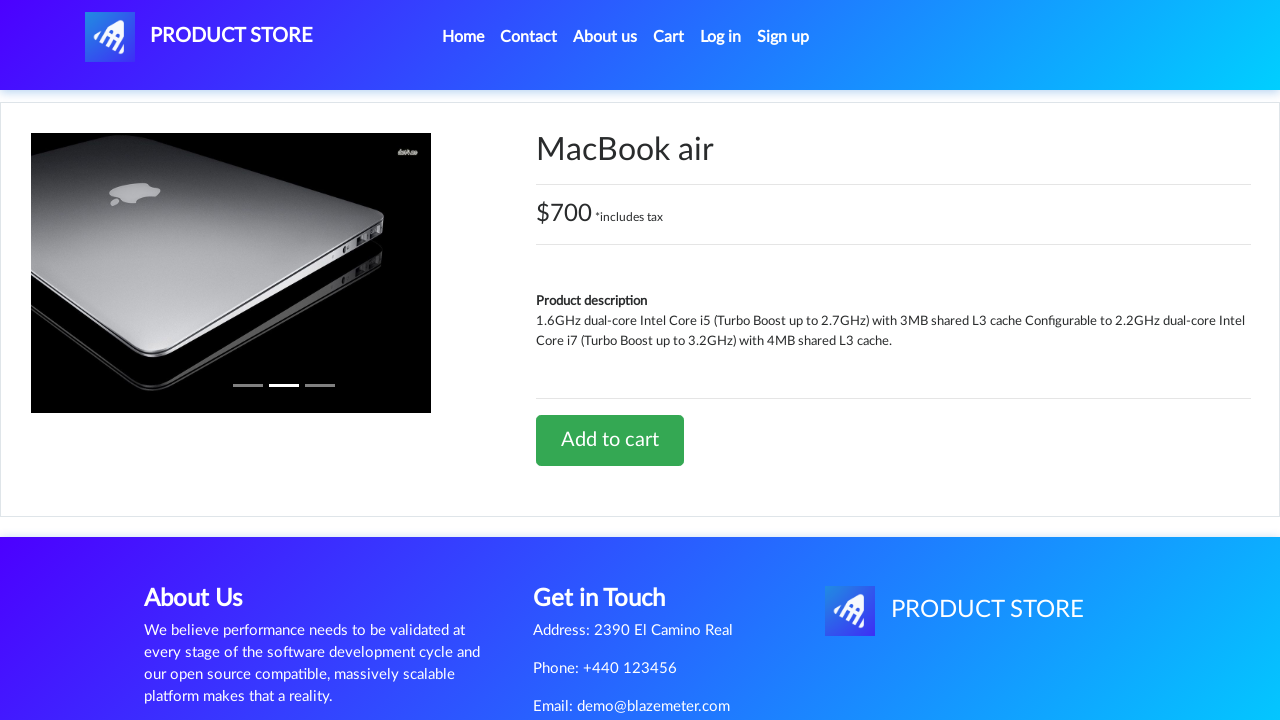

Clicked 'Add to cart' button at (610, 440) on xpath=//body[1]/div[5]/div[1]/div[2]/div[2]/div[1]/a[1]
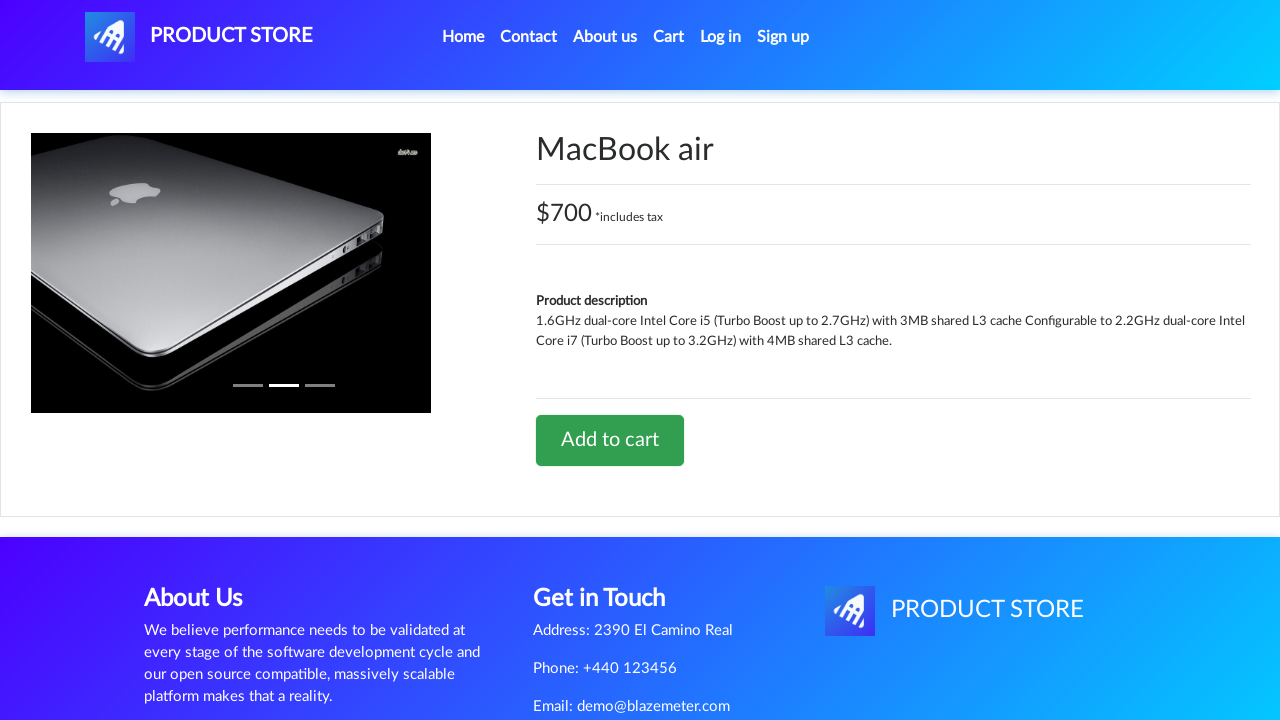

Set up dialog handler to accept alerts
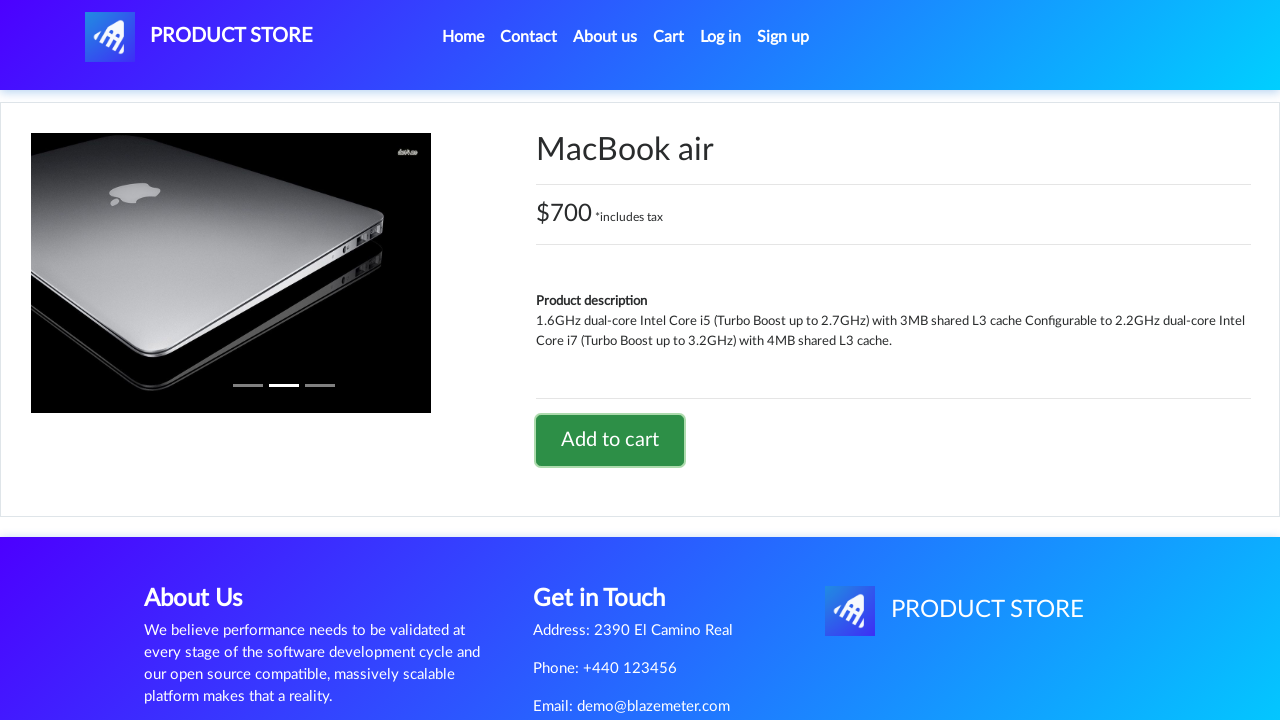

Waited for cart confirmation and product to be added
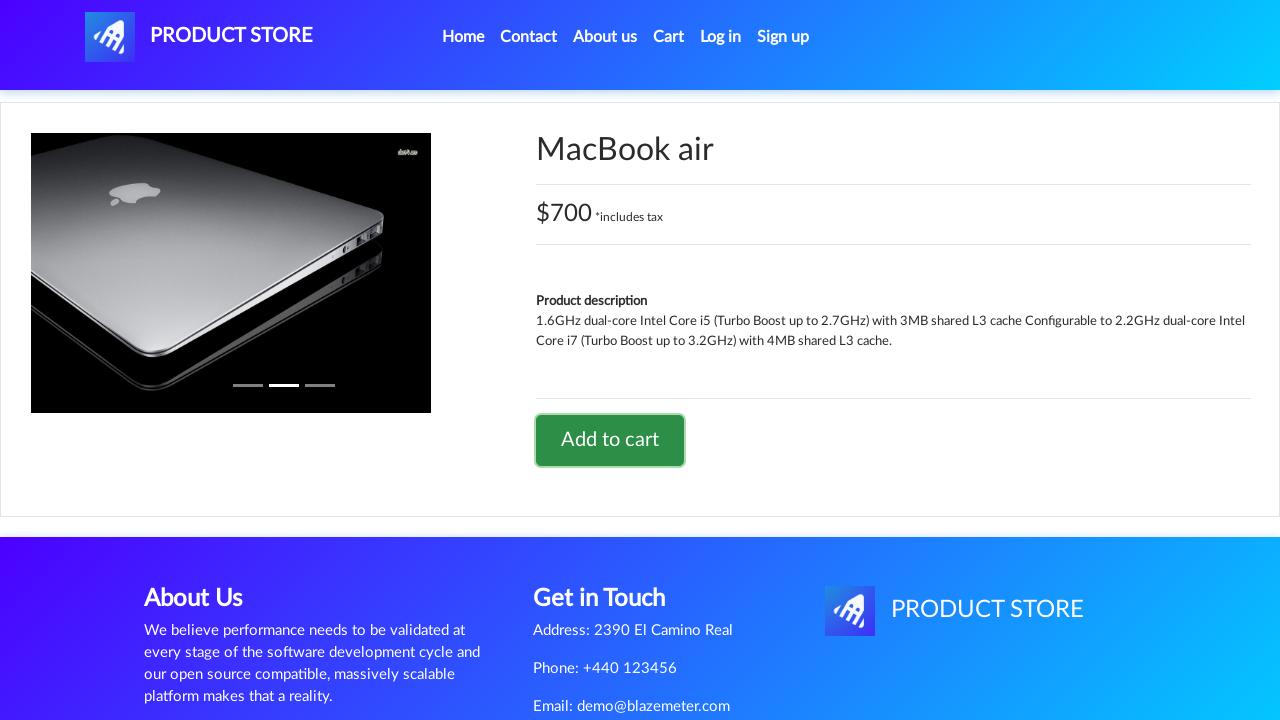

Clicked on Cart link to view cart contents at (669, 37) on #cartur
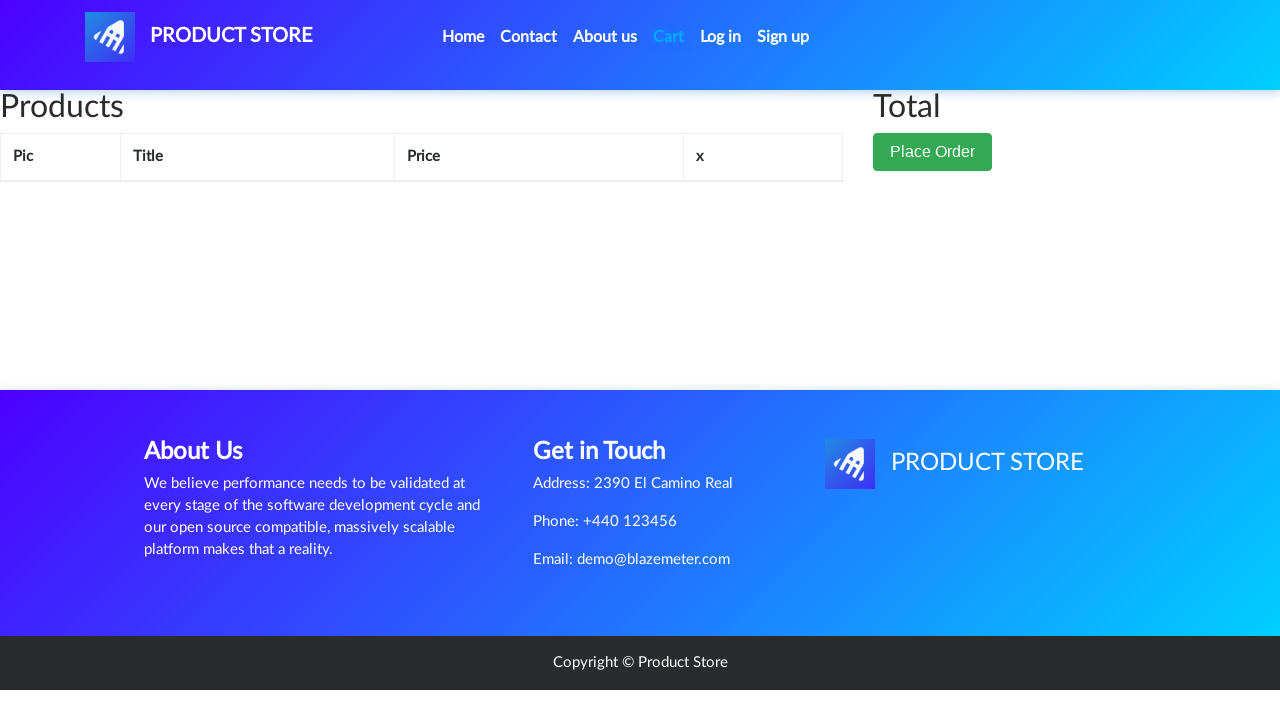

Waited for cart page to load
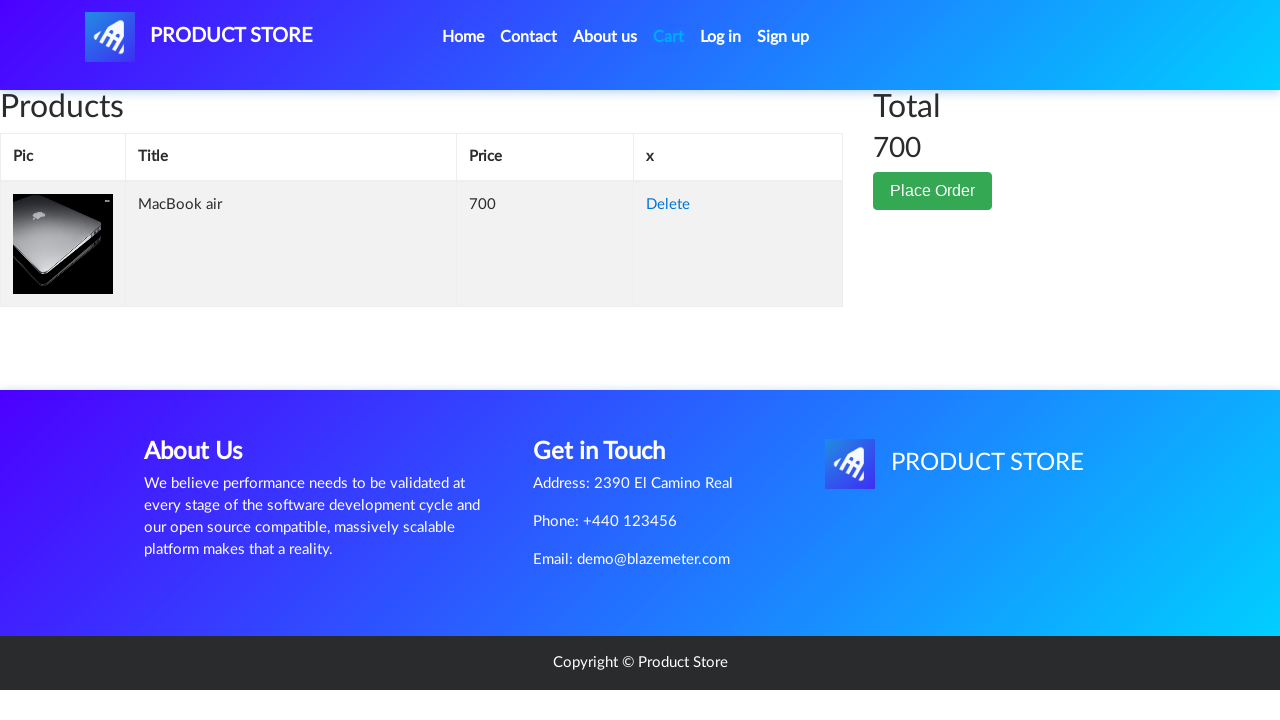

Clicked 'Place Order' button to proceed to checkout at (933, 191) on xpath=//*[@id='page-wrapper']/div/div[2]/button
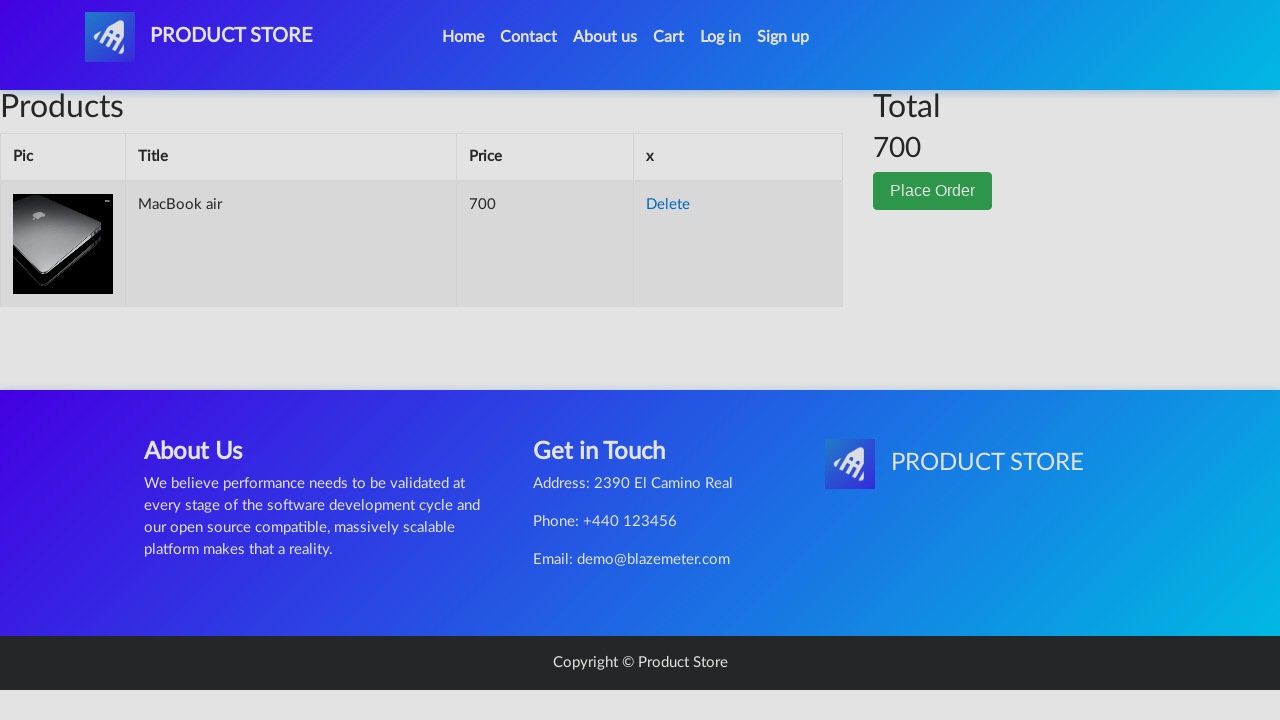

Waited for checkout form to appear
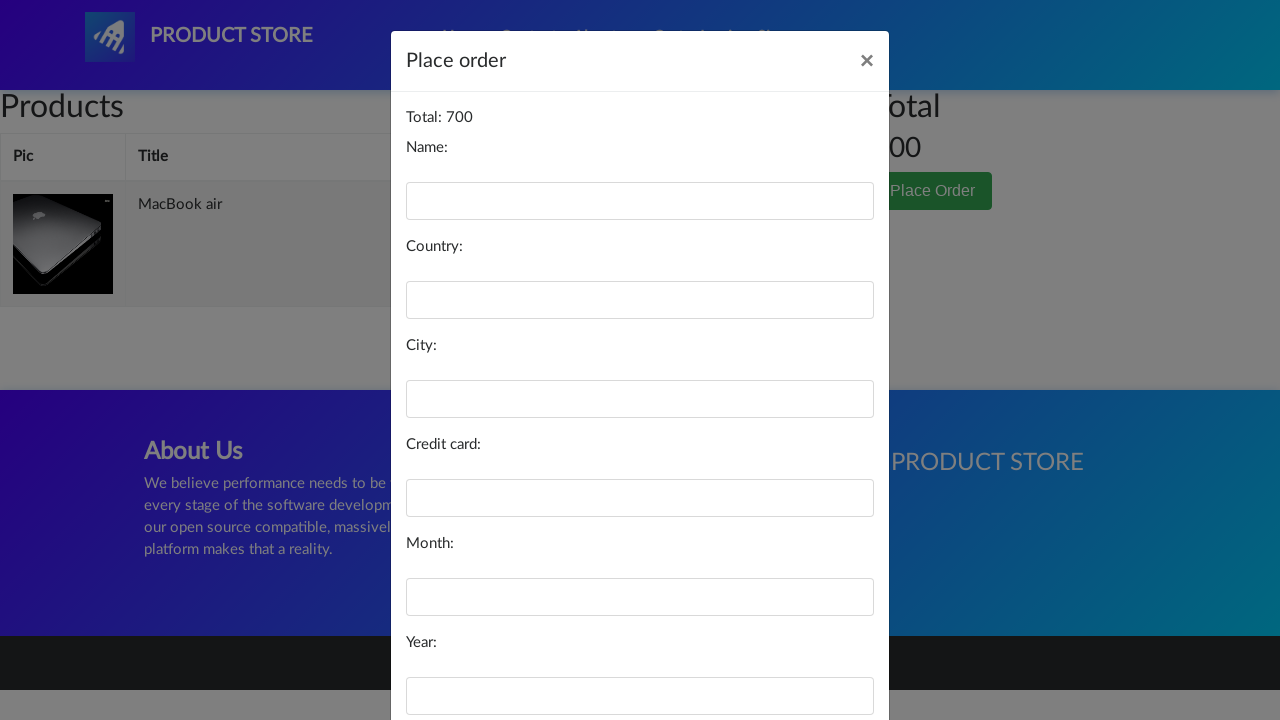

Filled in customer name 'Robert Mitchell' on #name
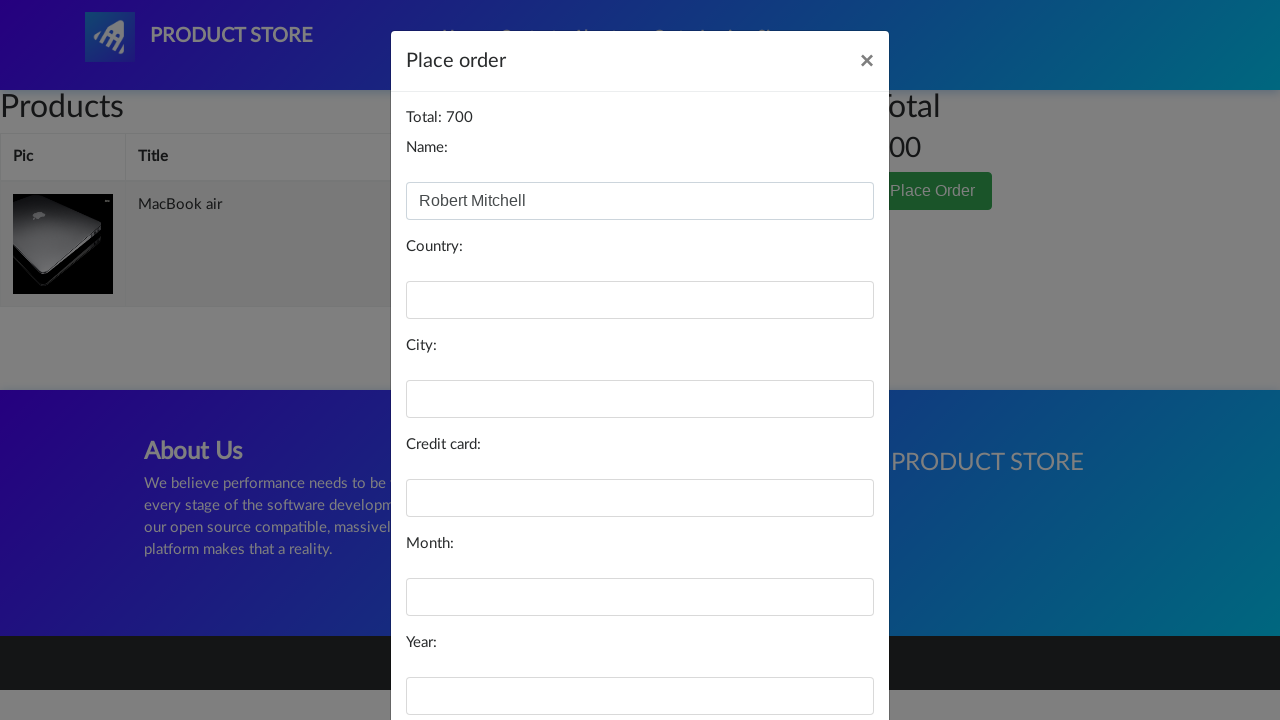

Filled in country 'Canada' on #country
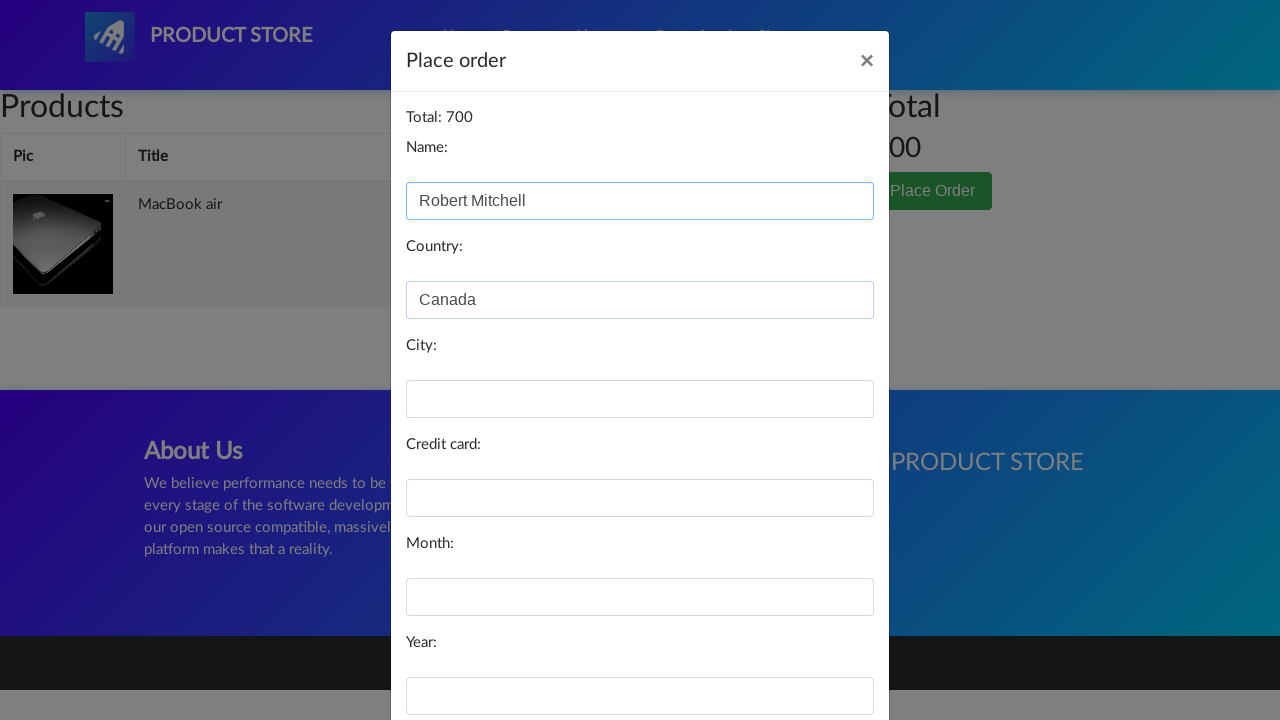

Filled in city 'Toronto' on #city
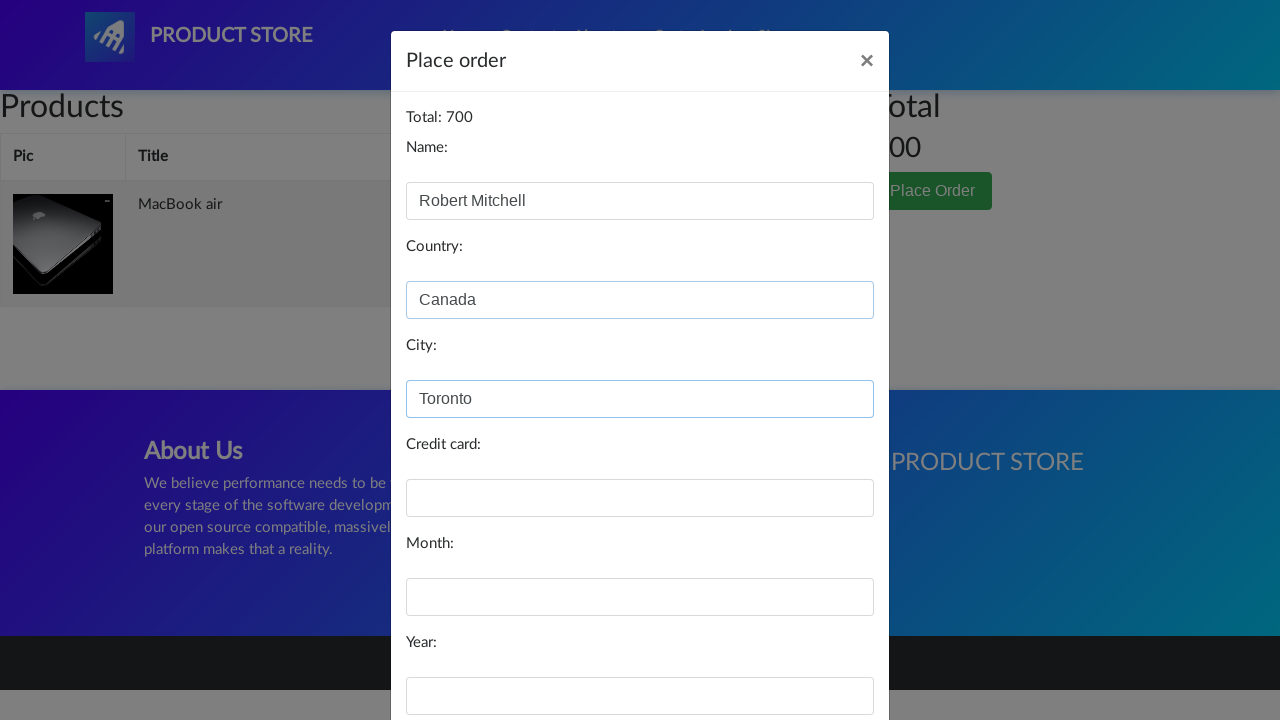

Filled in credit card number on #card
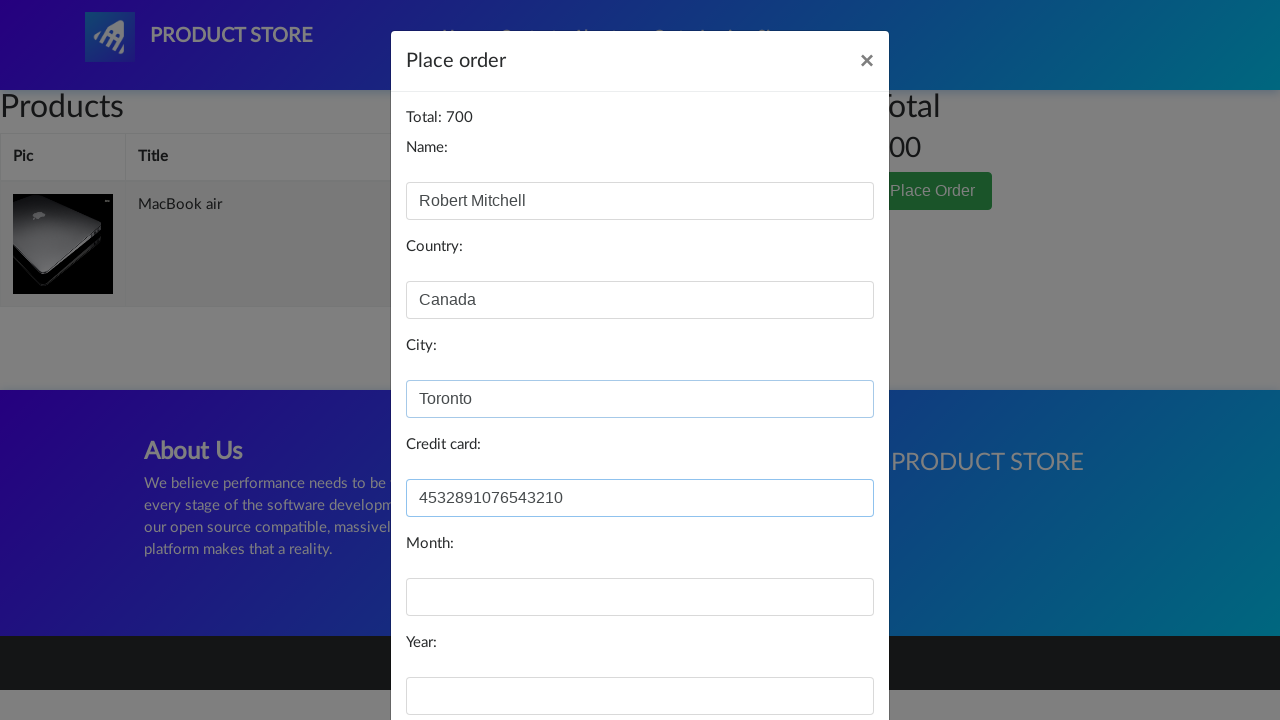

Filled in card expiration month '08' on #month
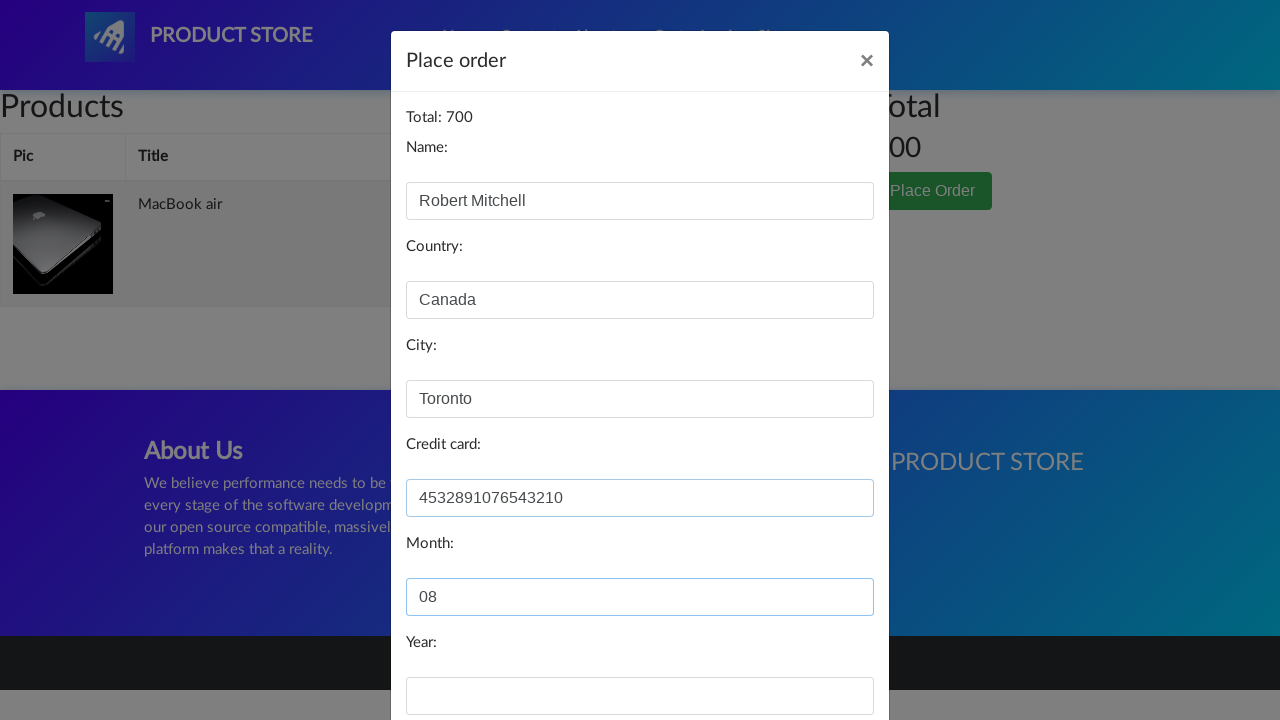

Filled in card expiration year '25' on #year
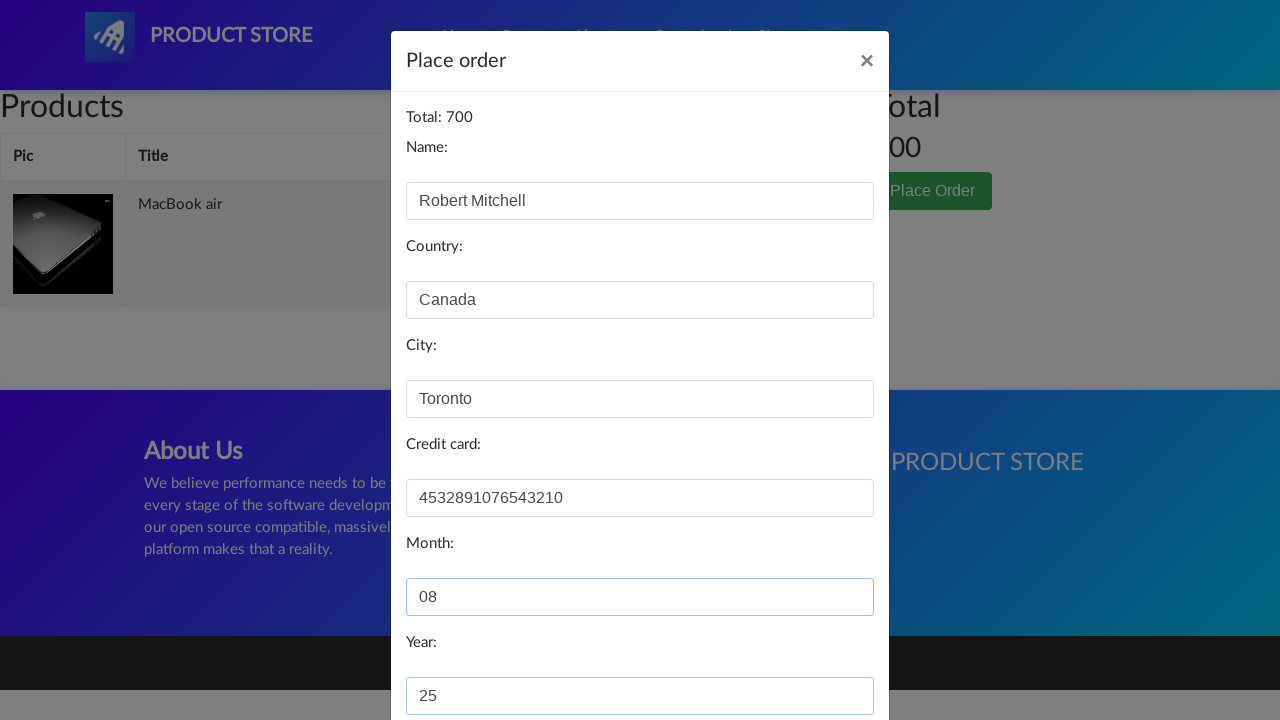

Clicked 'Purchase' button to complete the order at (823, 655) on button[onclick='purchaseOrder()']
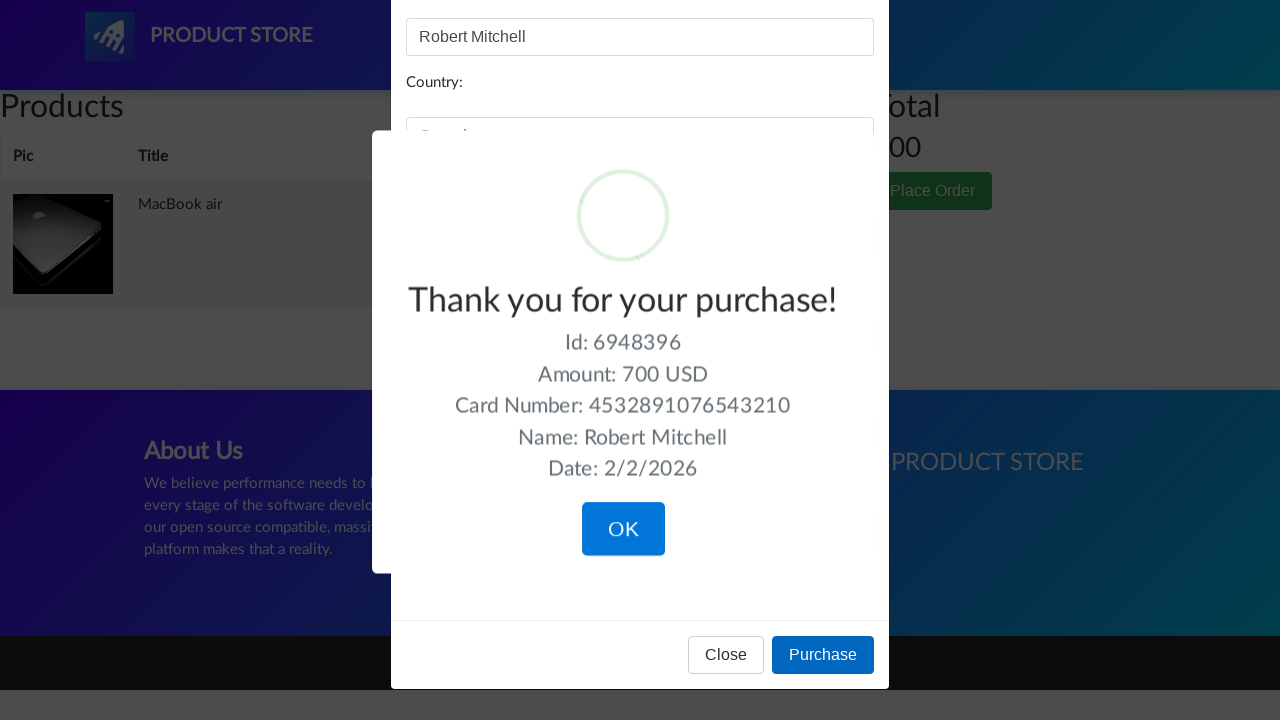

Waited for purchase confirmation
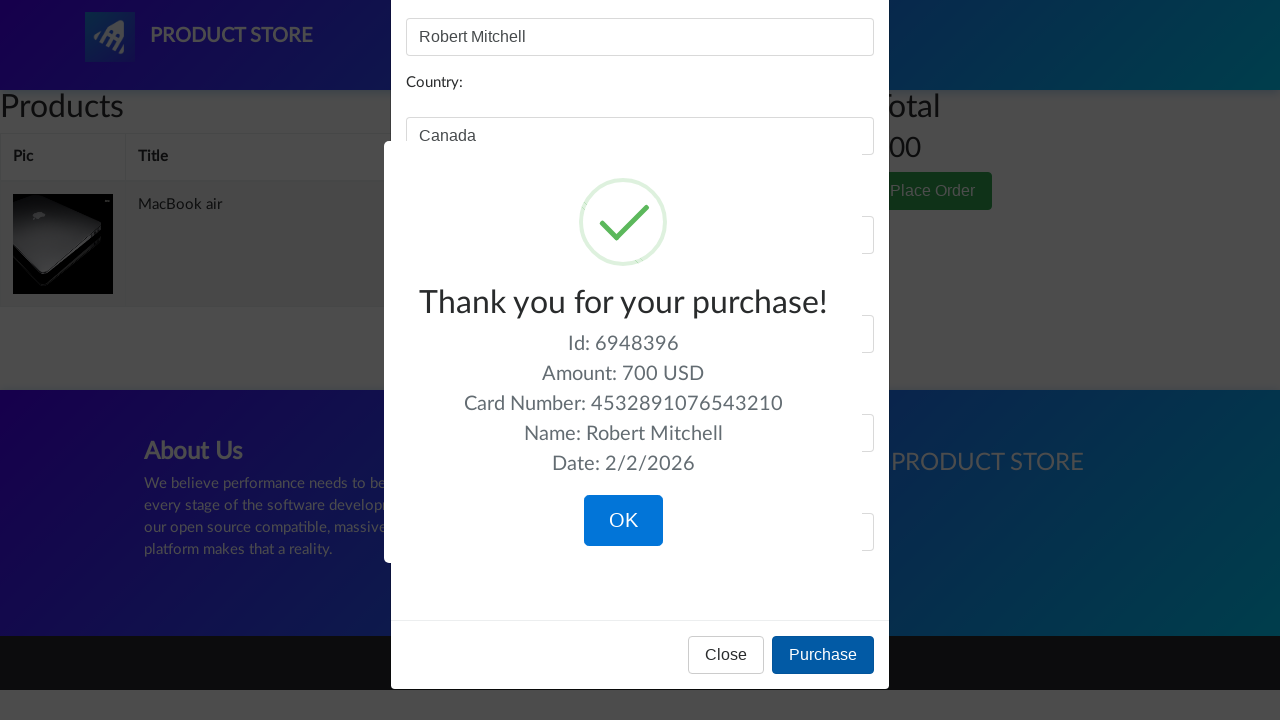

Purchase confirmation modal appeared successfully
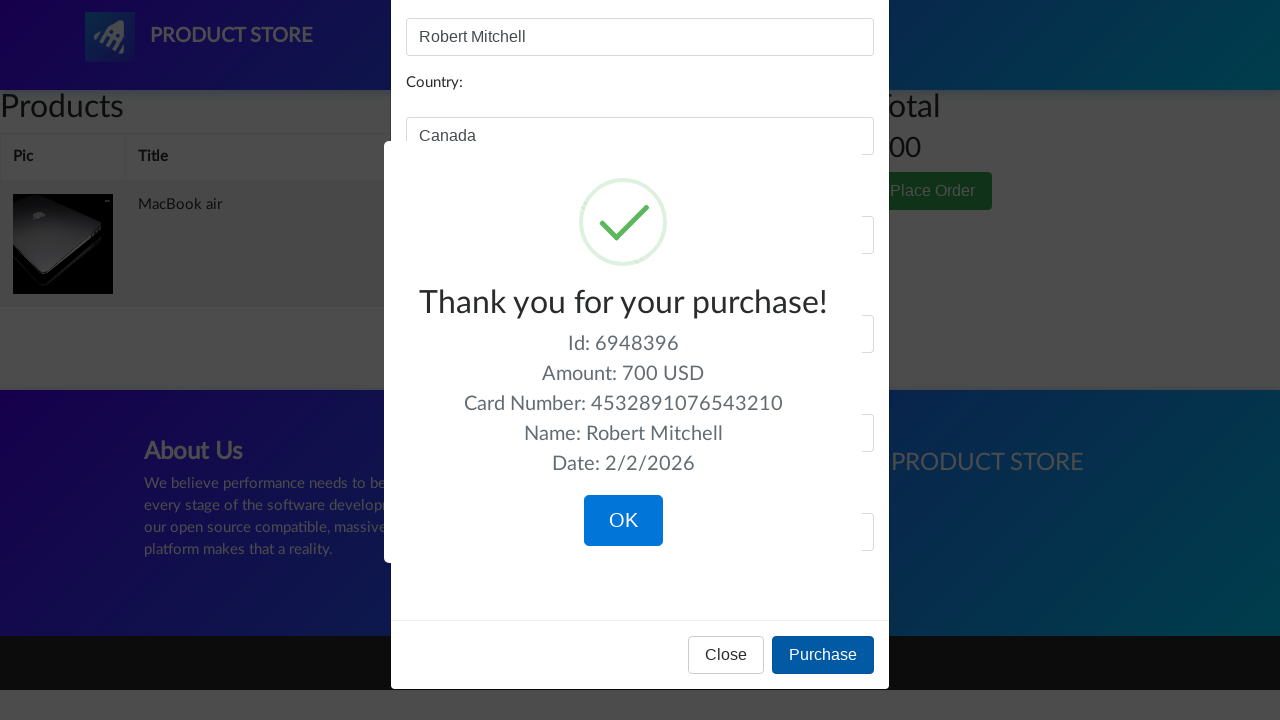

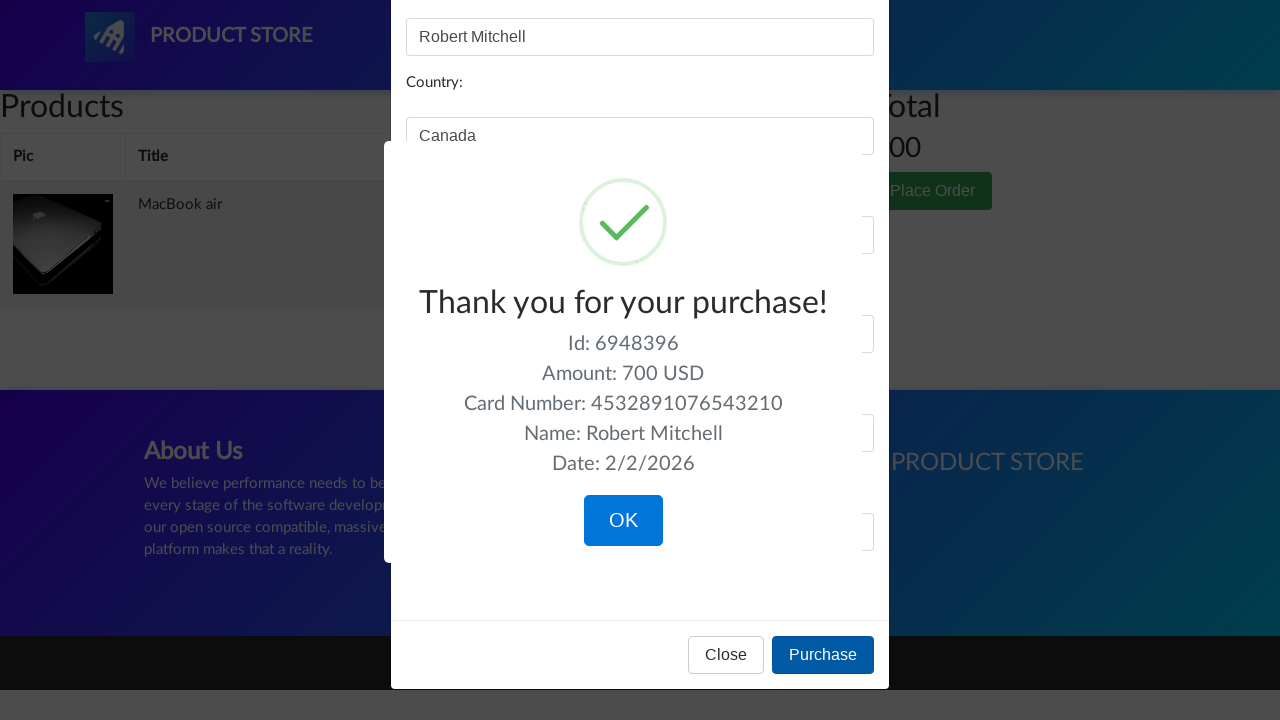